Tests clicking a link that opens in a new tab and verifies the browser switches to the new tab correctly

Starting URL: https://www.tagindex.com/html_tag/link/a_target.html

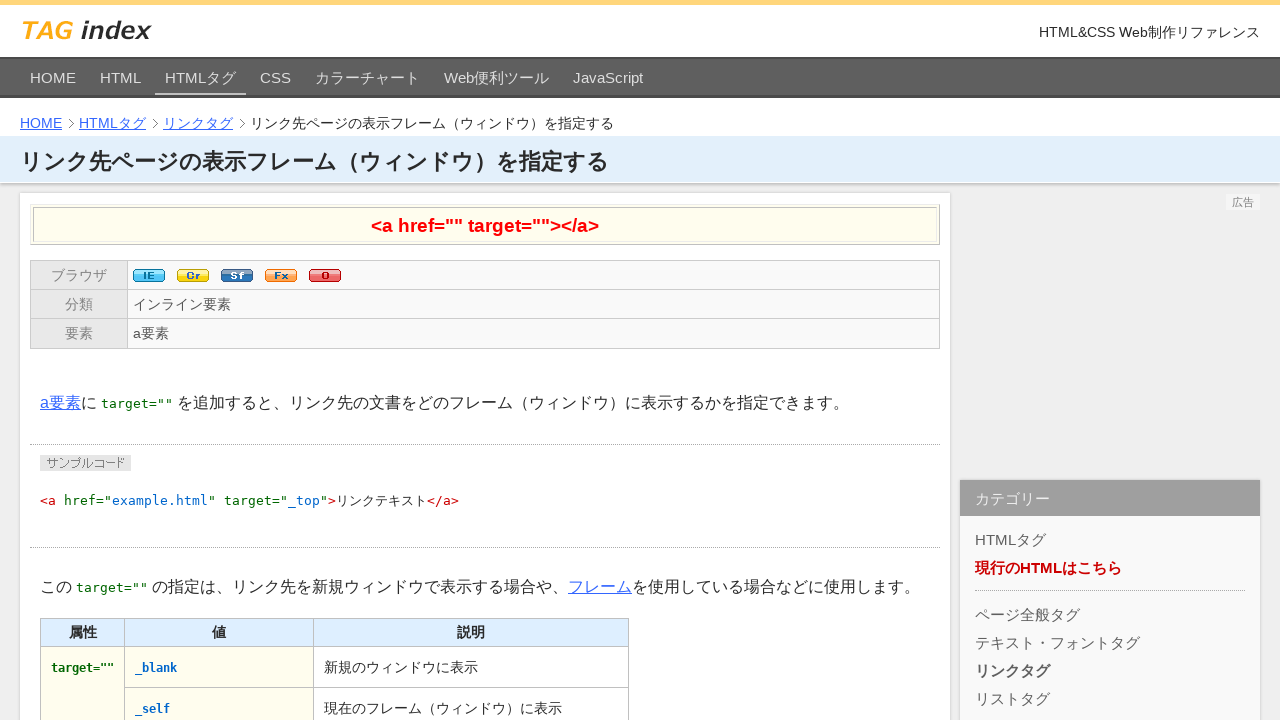

Clicked link that opens in a new tab at (173, 360) on a[href="target_example.html"]
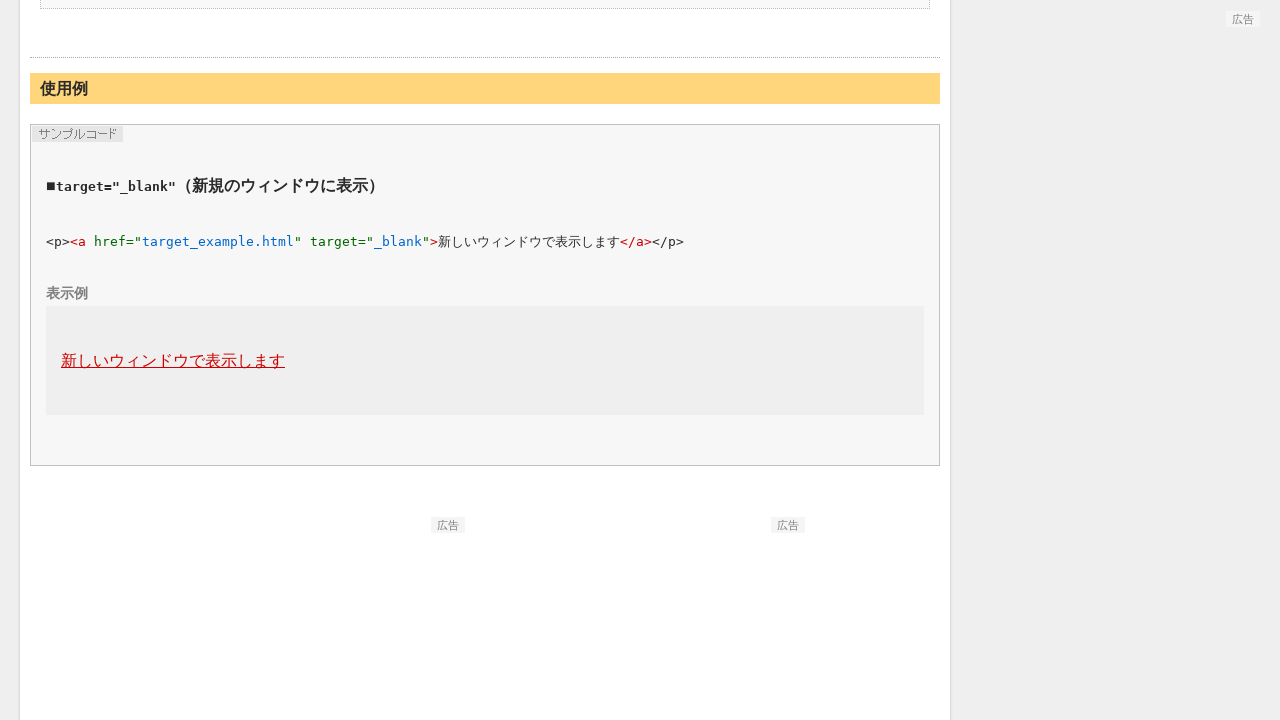

Captured new tab page object
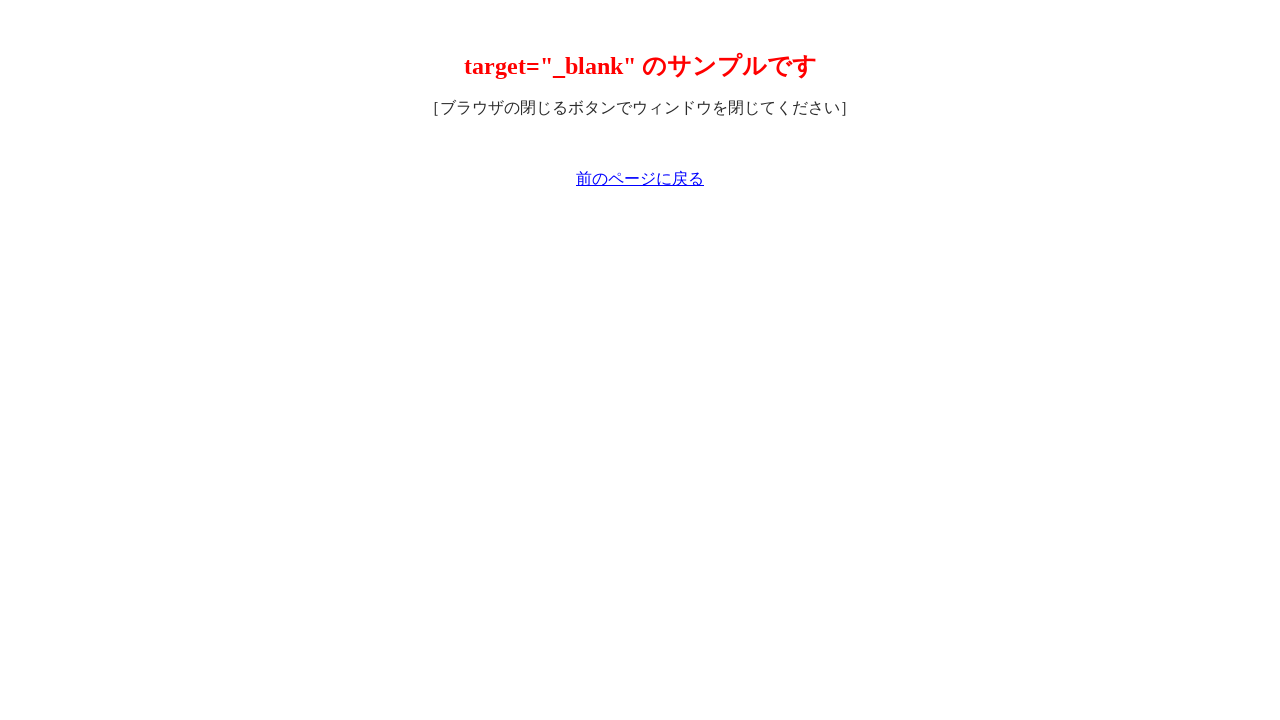

New tab page loaded successfully
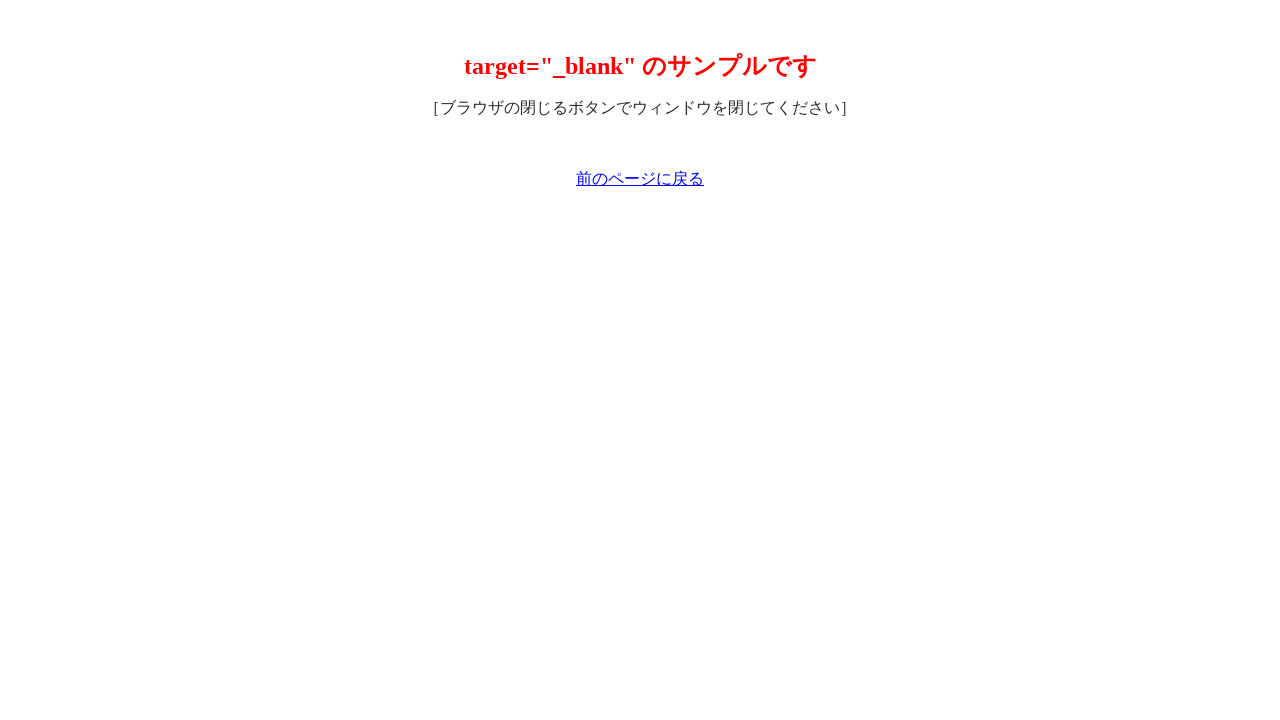

Verified new tab URL contains 'target_example.html'
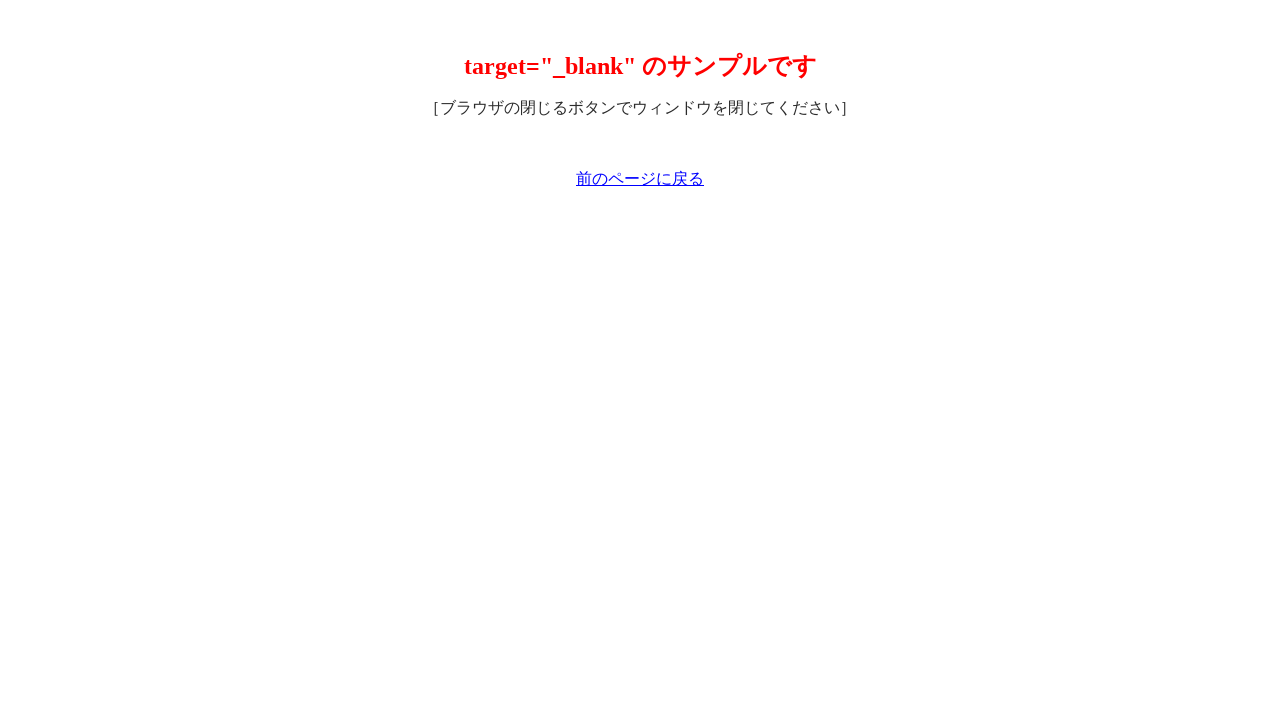

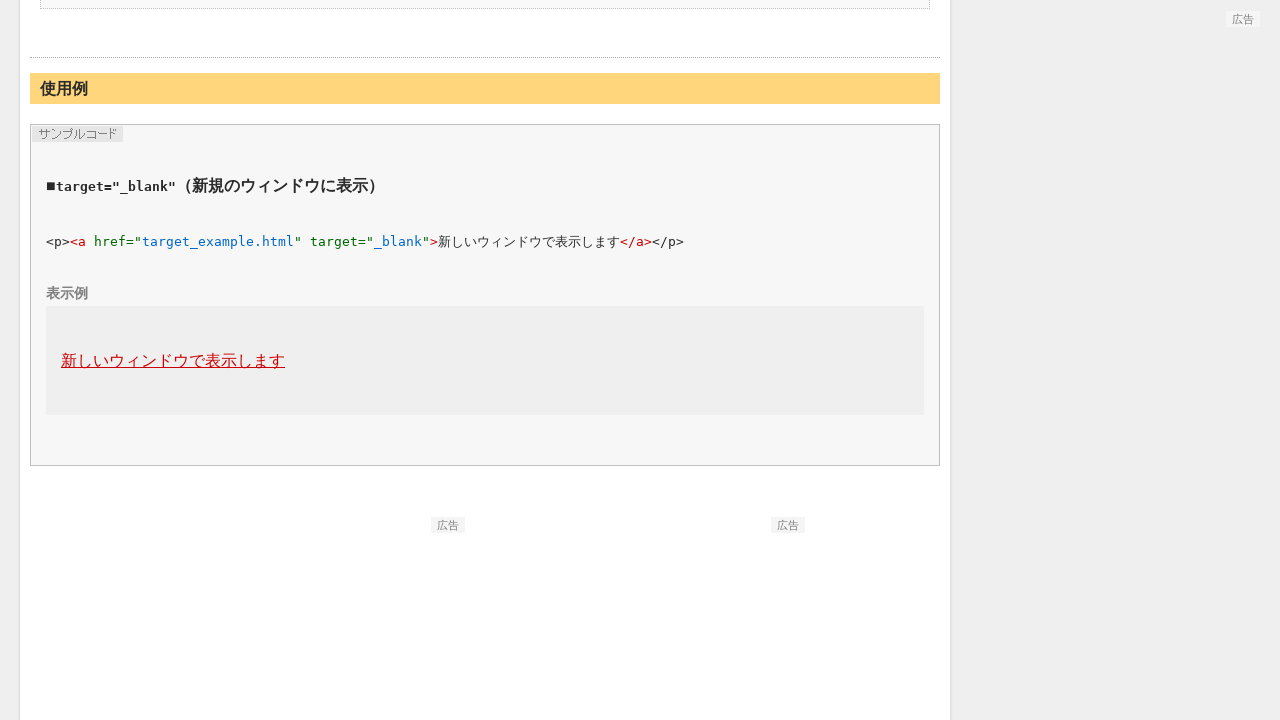